Tests the hangman game by selecting a difficulty level and verifying that the number of attempts starts at 7

Starting URL: https://ahorcado-agiles-1acq.vercel.app/

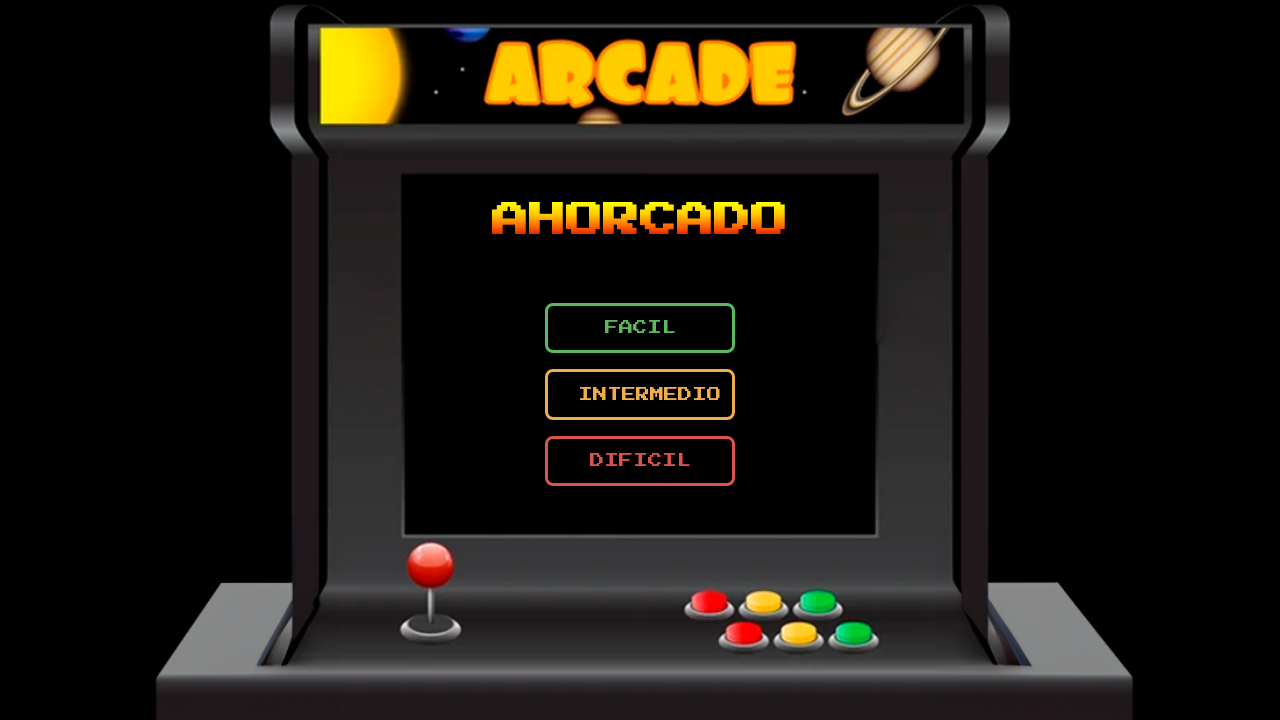

Waited for page to load with networkidle state
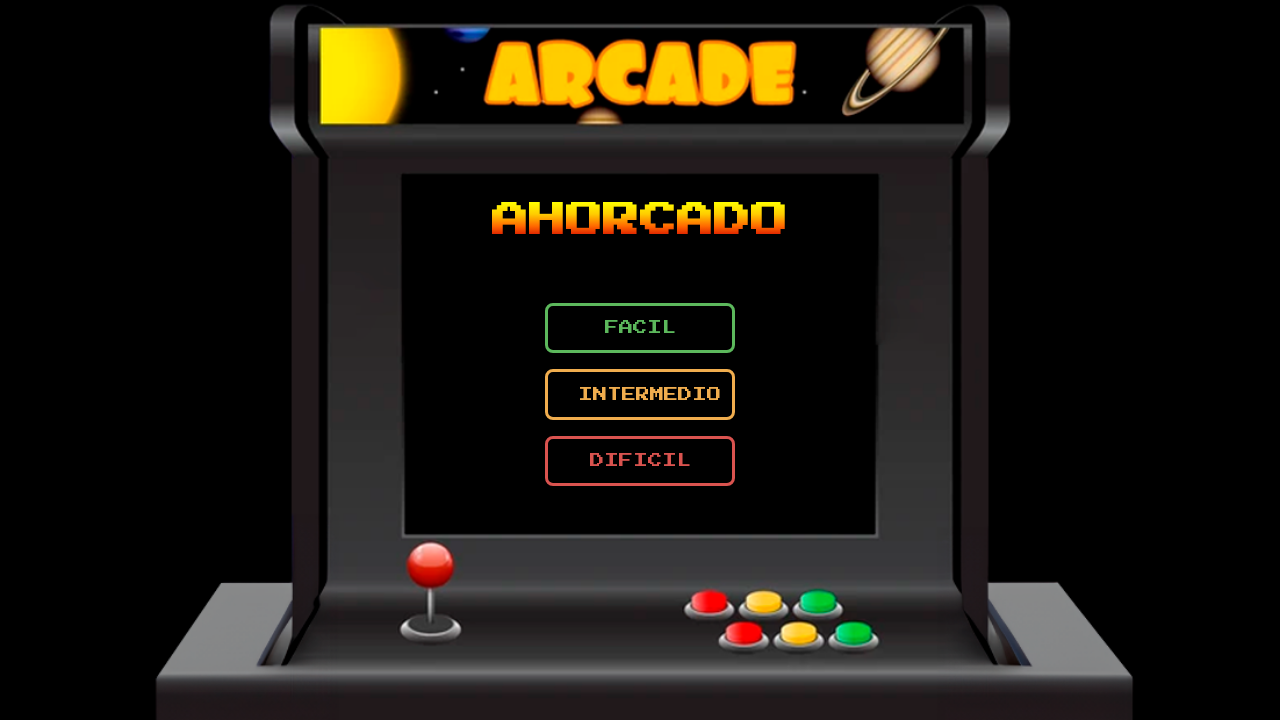

Clicked on 'facil' difficulty button at (640, 328) on .facil
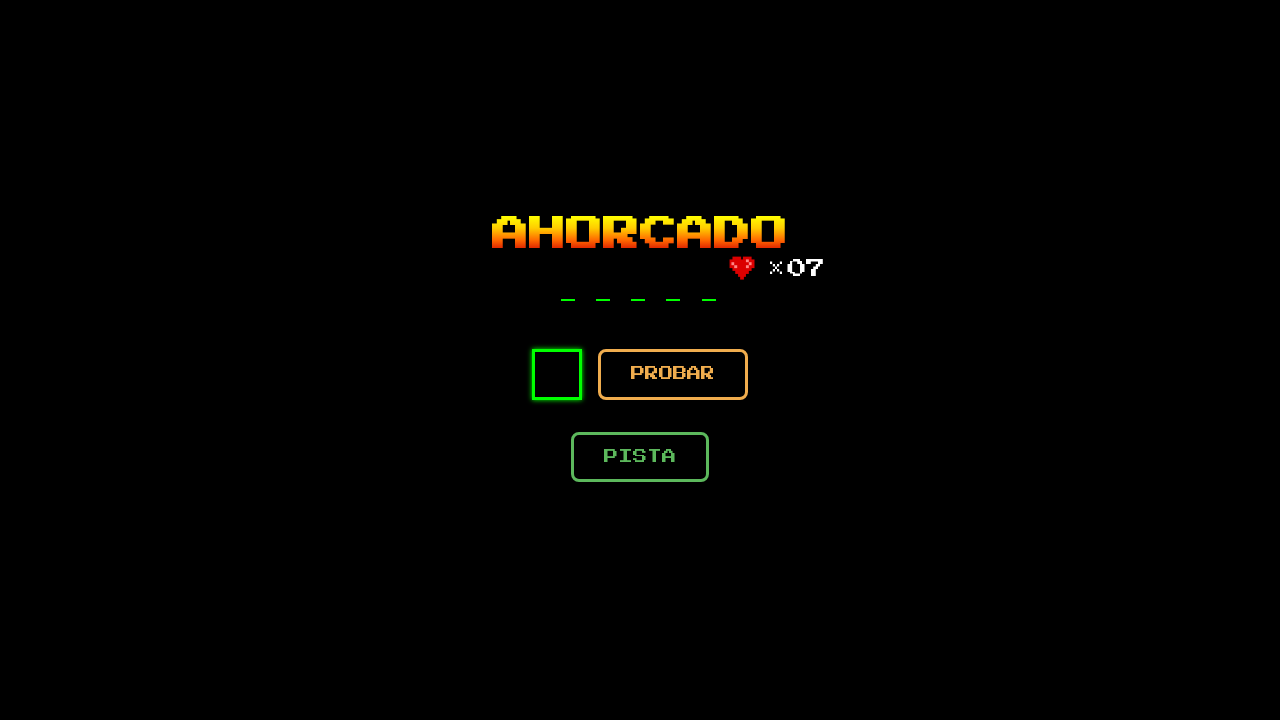

Game loaded and attempts indicator appeared
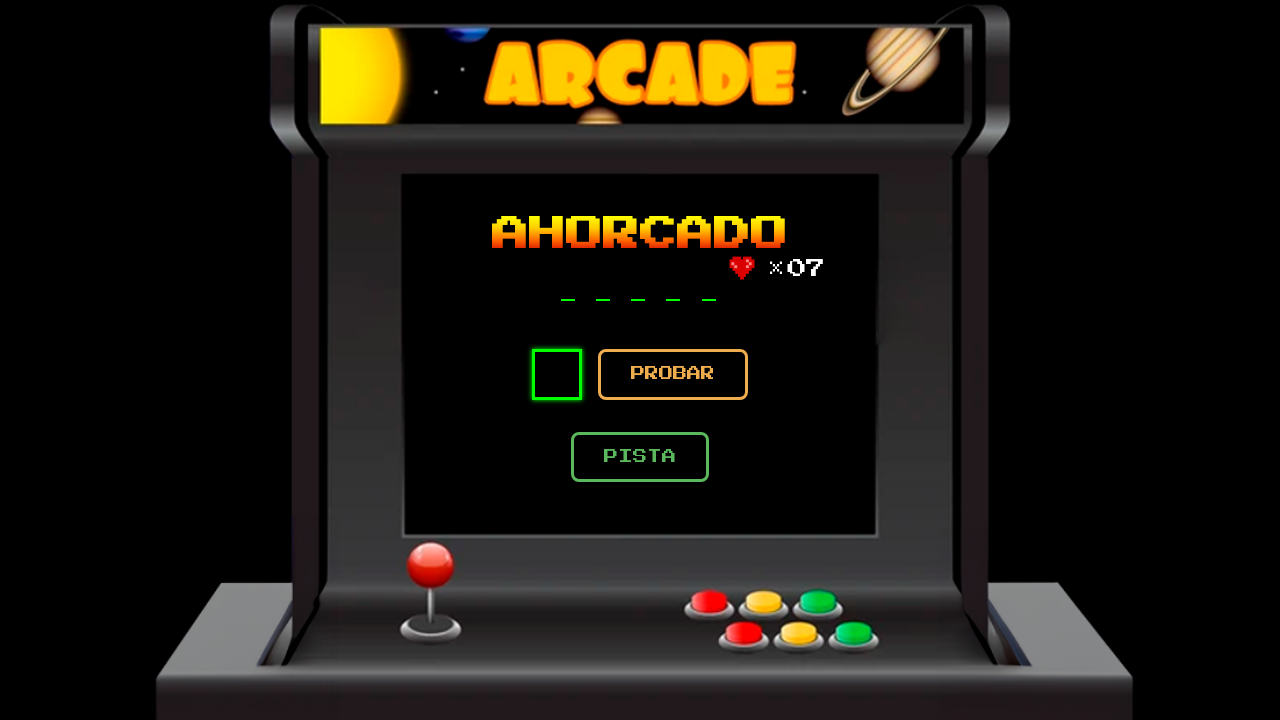

Retrieved attempts text from UI
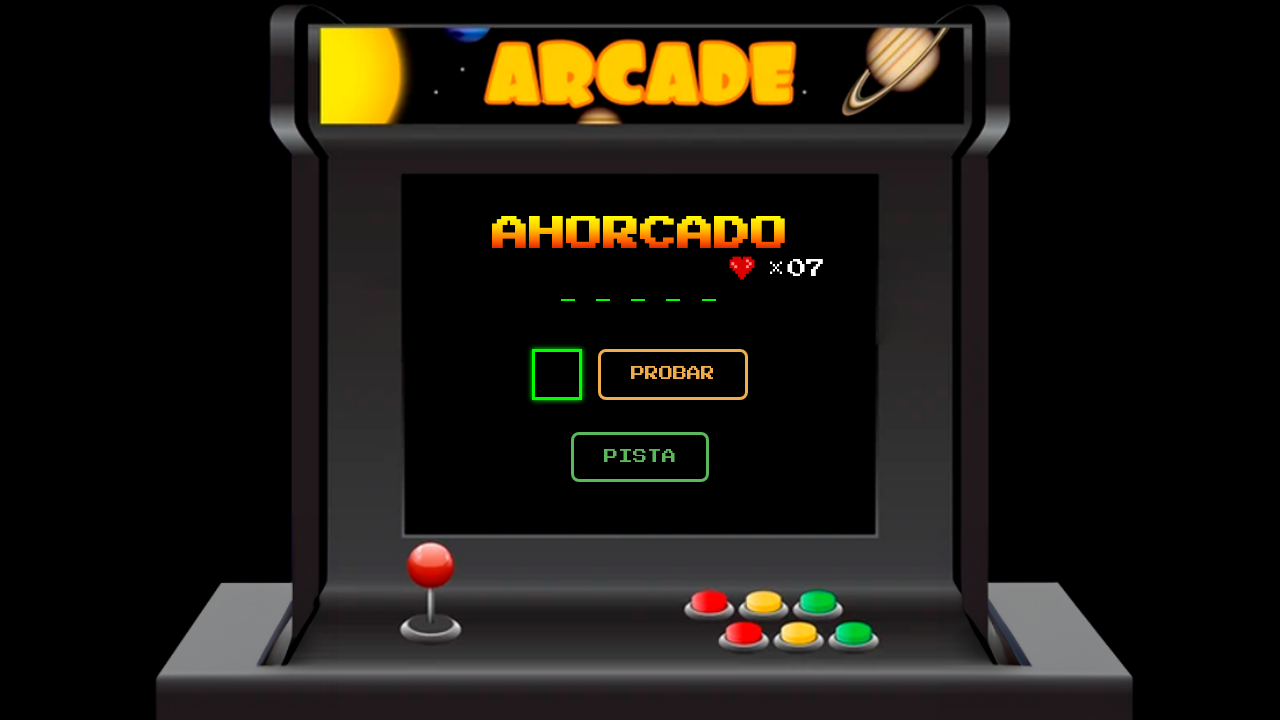

Parsed attempts value: 7
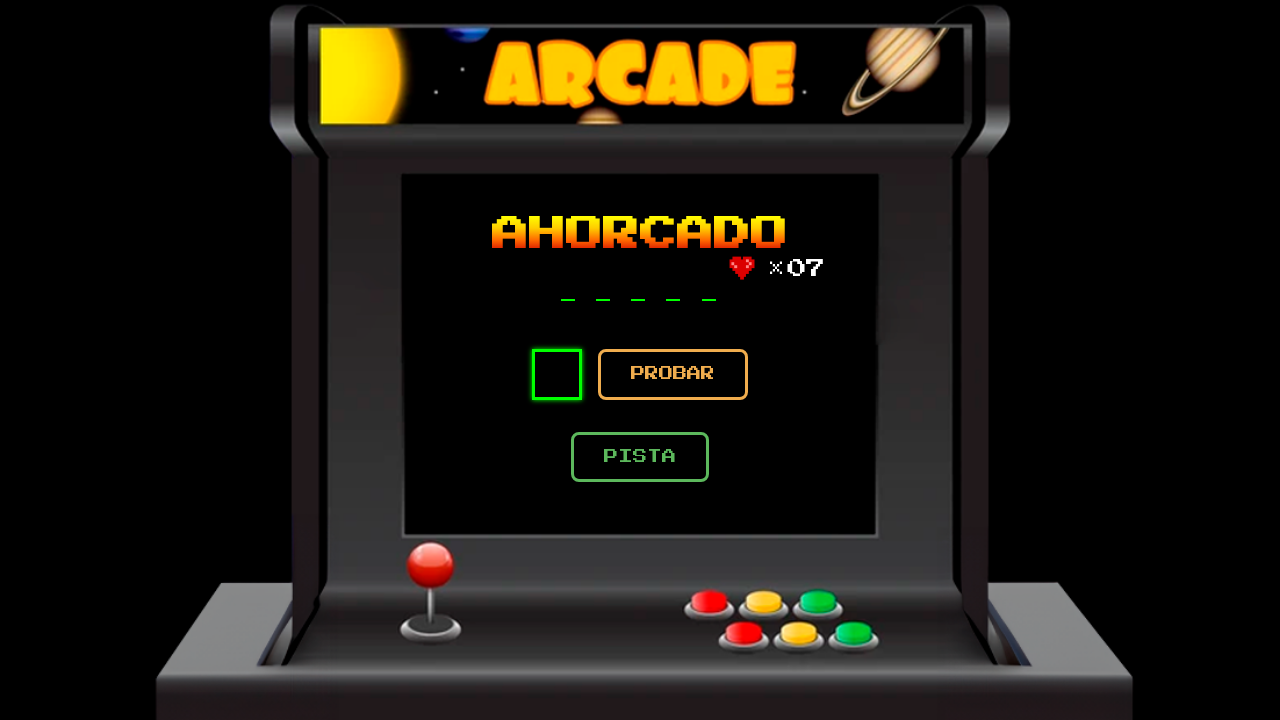

Verified that attempts count equals 7
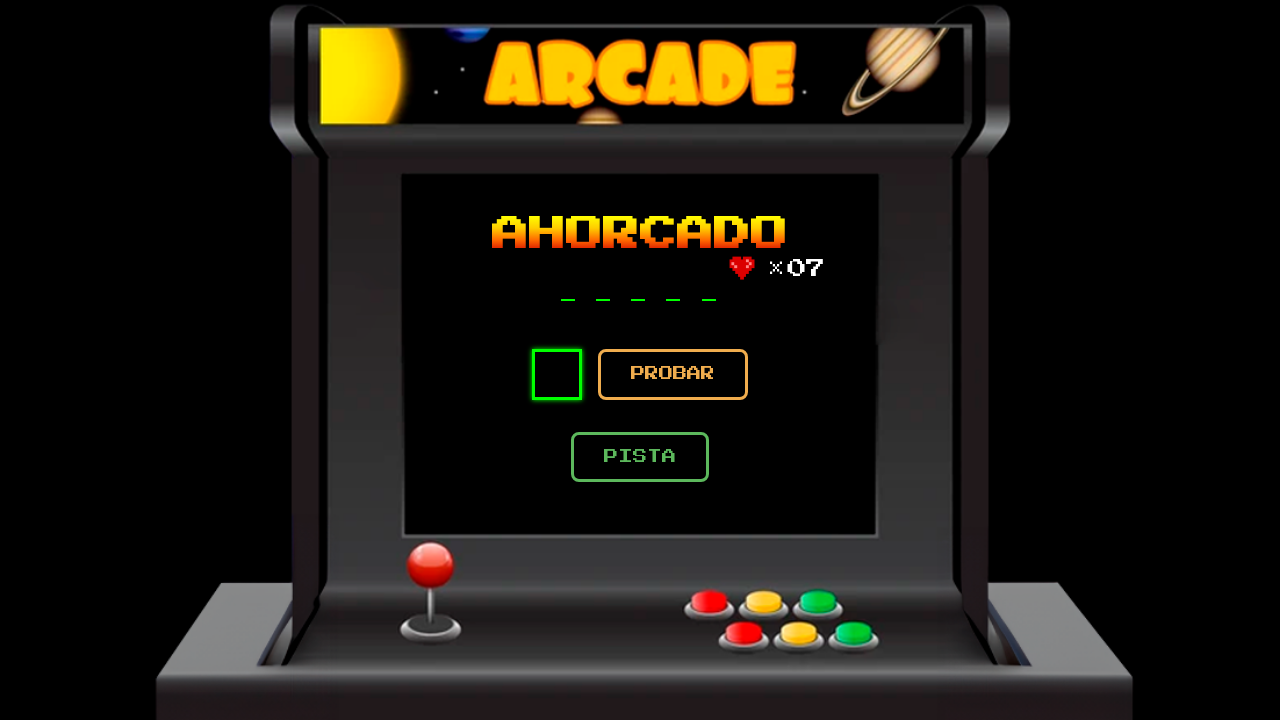

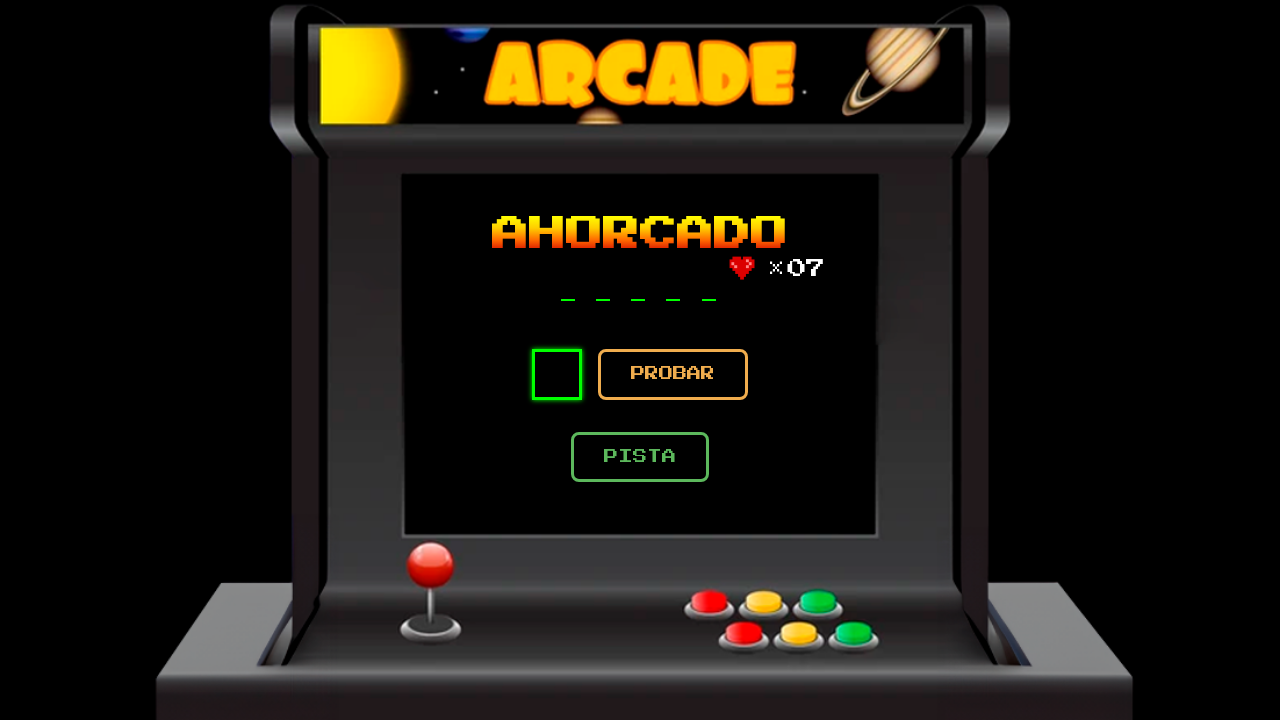